Tests the jQuery UI selectable functionality by clicking on a selectable item.

Starting URL: https://jqueryui.com/selectable/

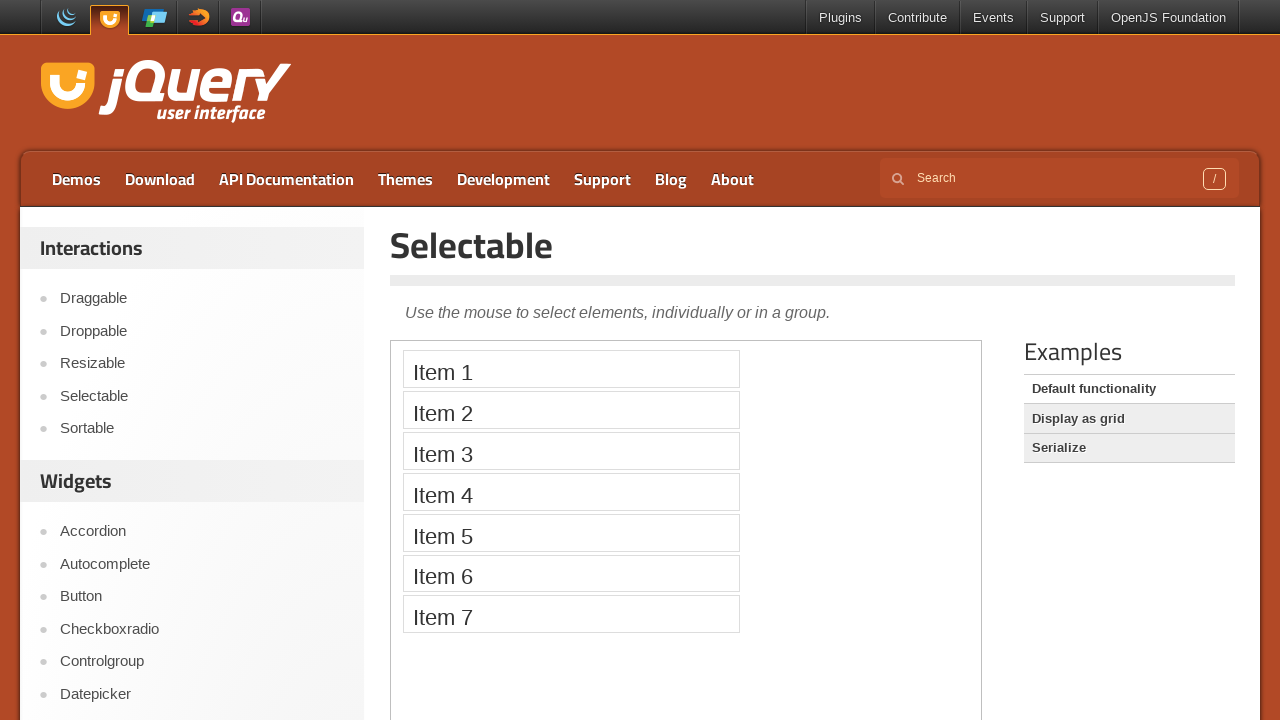

Located the demo iframe containing the selectable widget
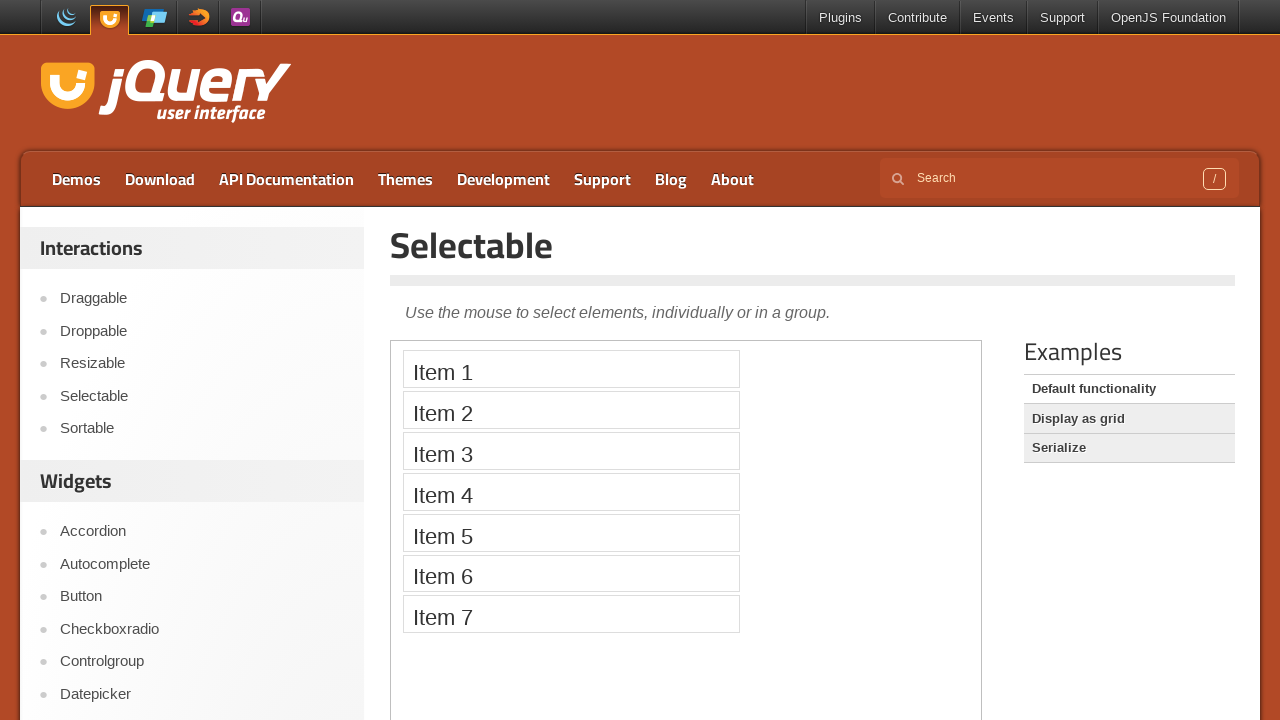

Clicked on the first selectable item in the jQuery UI selectable widget at (571, 369) on iframe.demo-frame >> nth=0 >> internal:control=enter-frame >> .ui-selectee >> nt
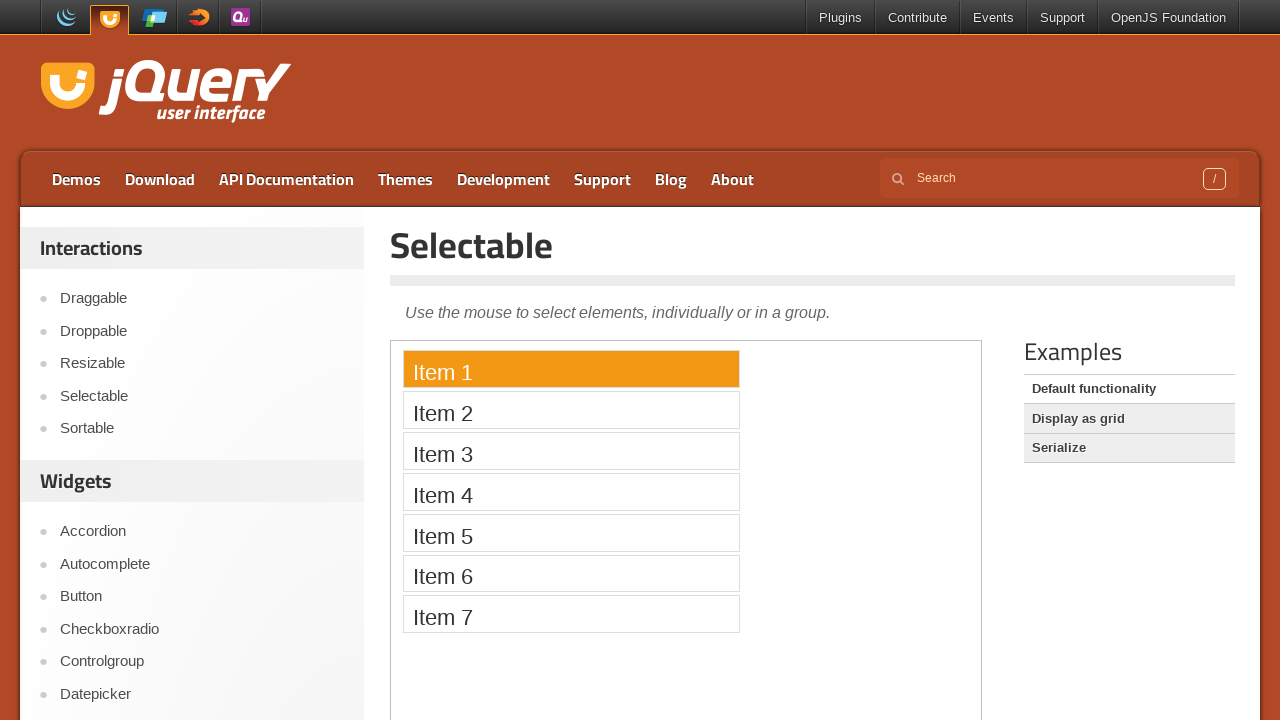

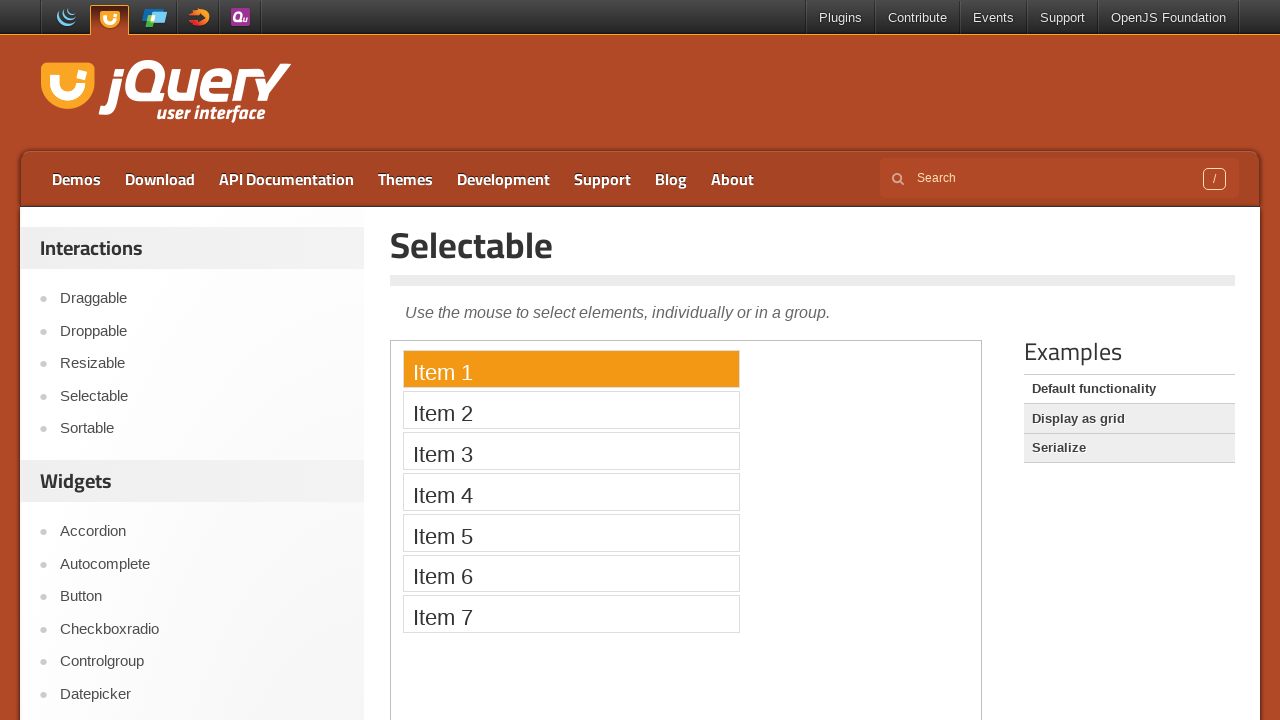